Tests the Thai SEC market report search form by filling in date range fields, selecting a company from dropdown, and submitting the search to verify results table appears.

Starting URL: https://market.sec.or.th/public/idisc/th/r59

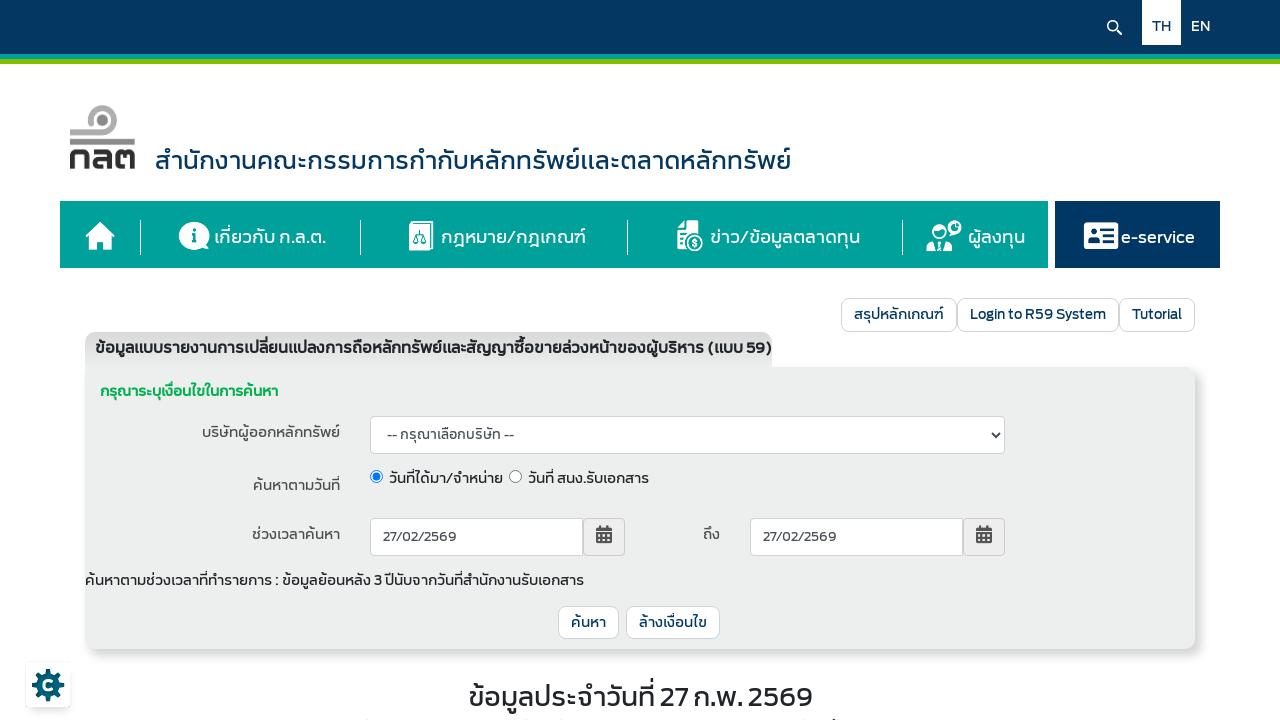

Filled 'From' date field with Buddhist calendar date 01/01/2566 on #BSDateFrom
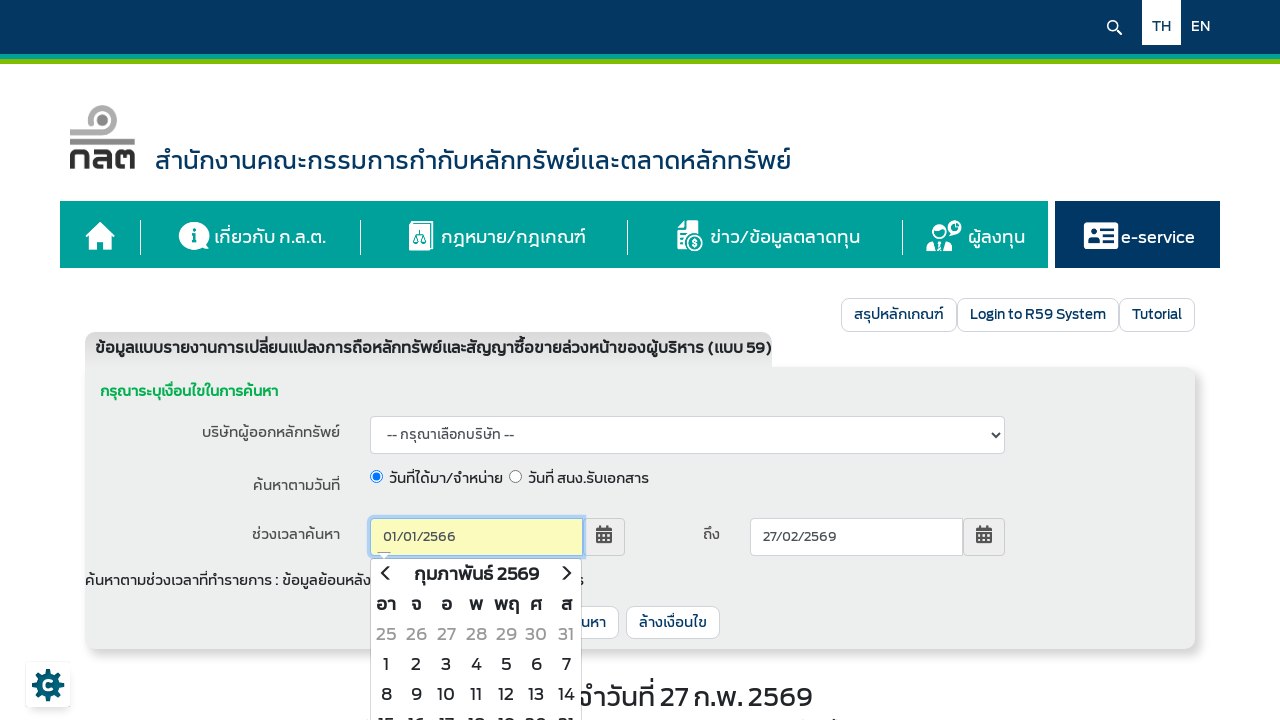

Filled 'To' date field with Buddhist calendar date 30/06/2566 on #BSDateTo
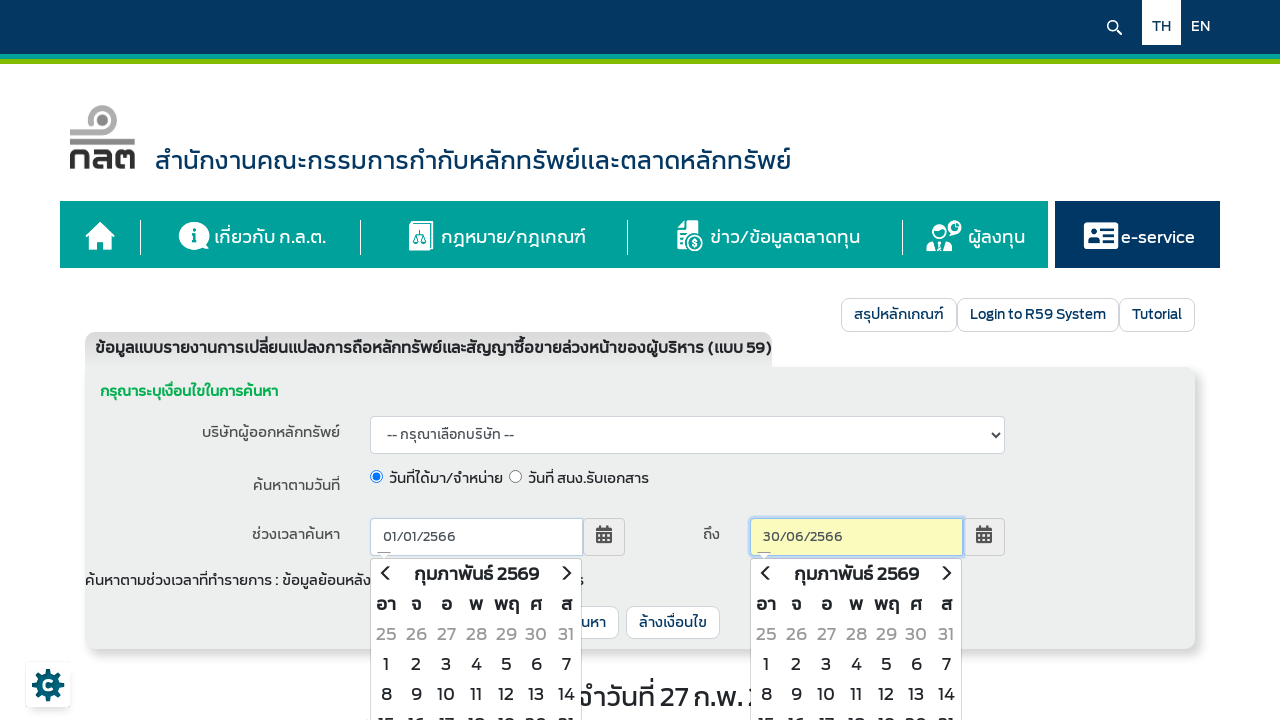

Selected company with value 0000003725 from dropdown on #ctl00_CPH_ddlCompany
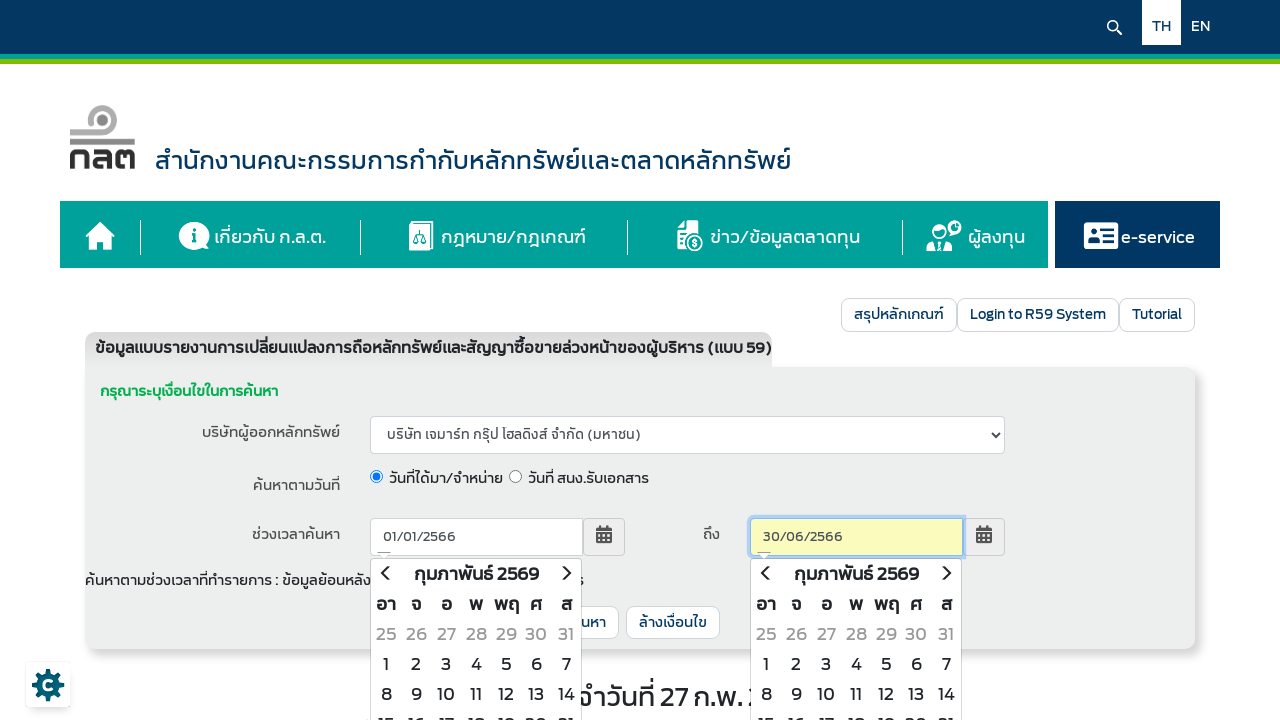

Clicked search button to submit the form at (588, 622) on #ctl00_CPH_btSearch
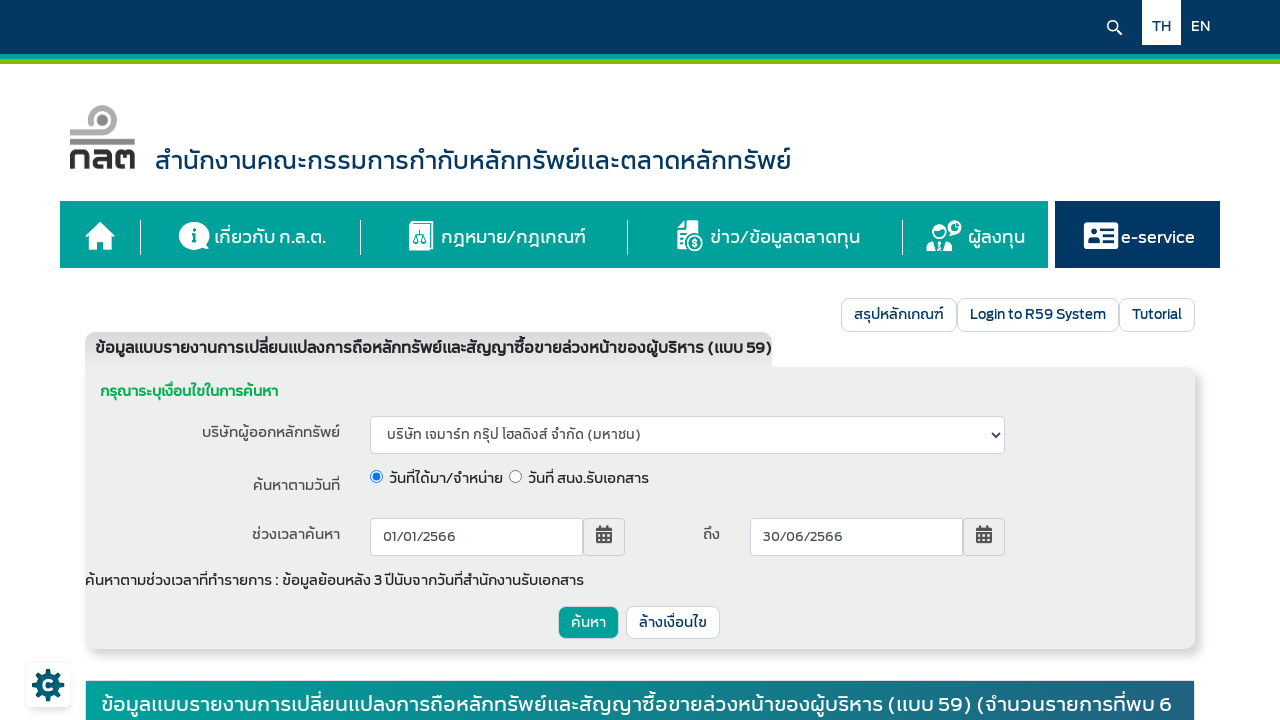

Results table appeared, verifying search was successful
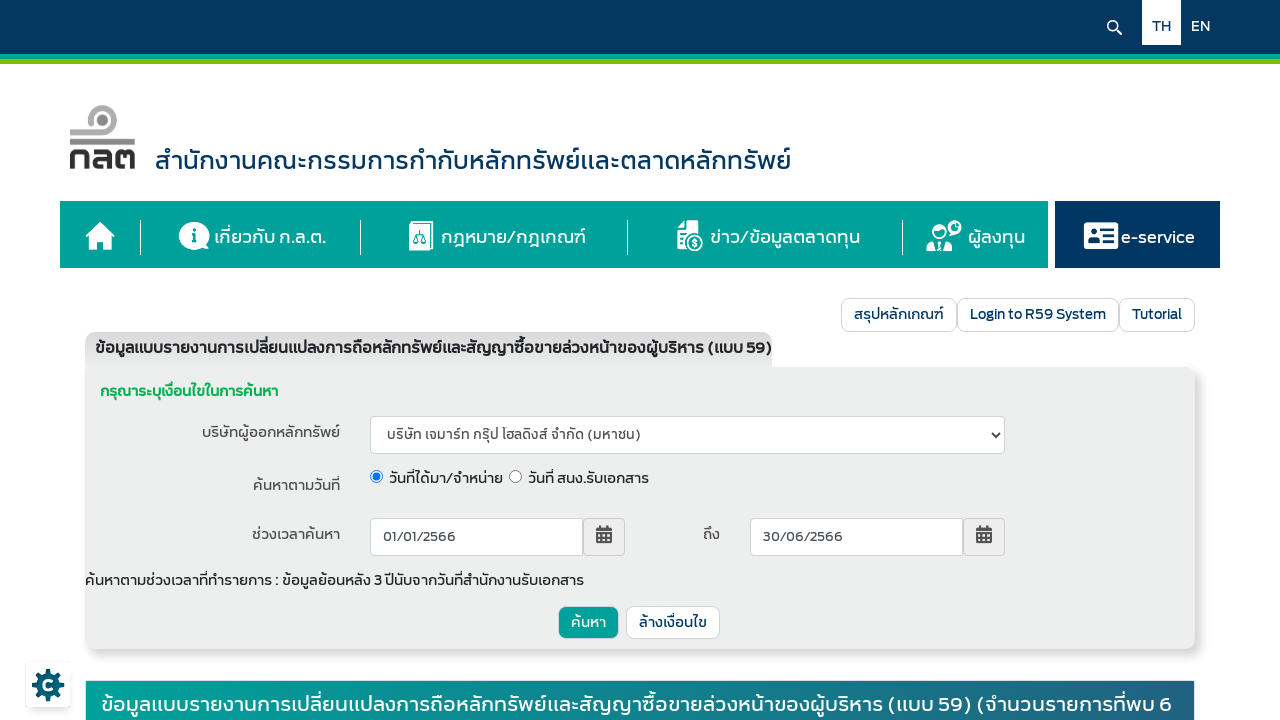

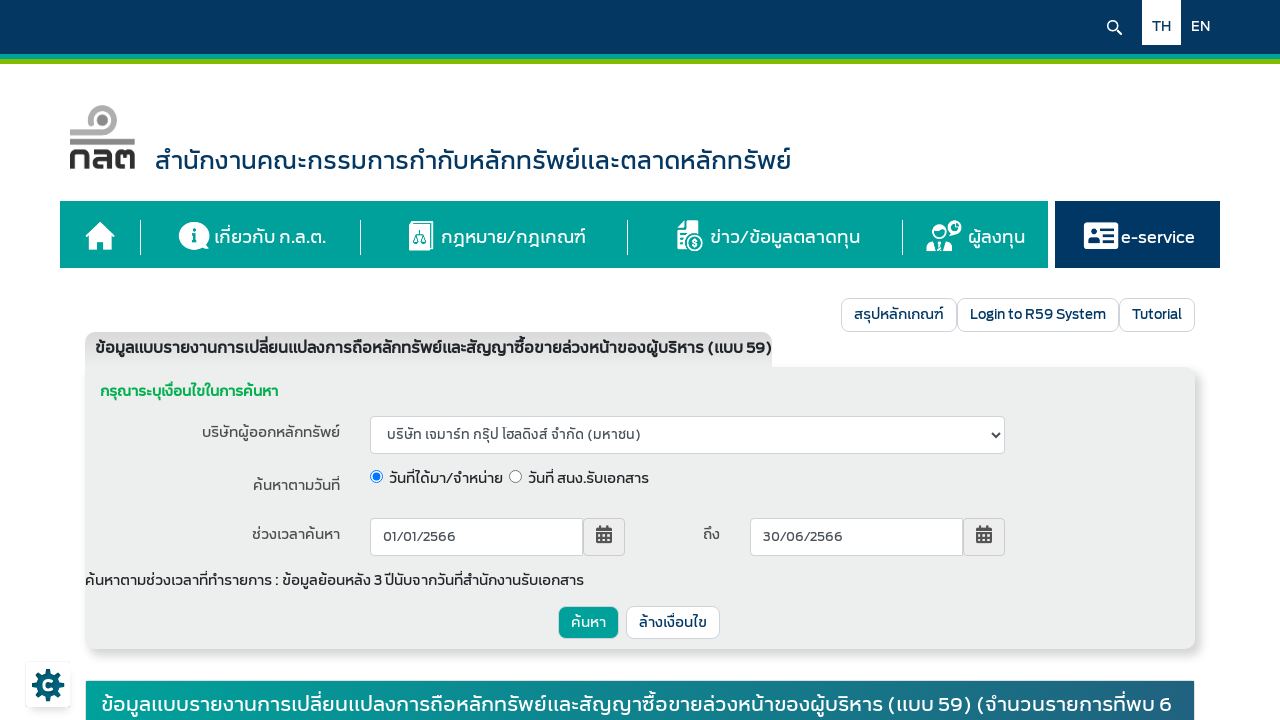